Tests JavaScript alert handling by clicking a button, accepting an alert dialog, reading a value from the page, calculating a mathematical result, and submitting the answer.

Starting URL: http://suninjuly.github.io/alert_accept.html

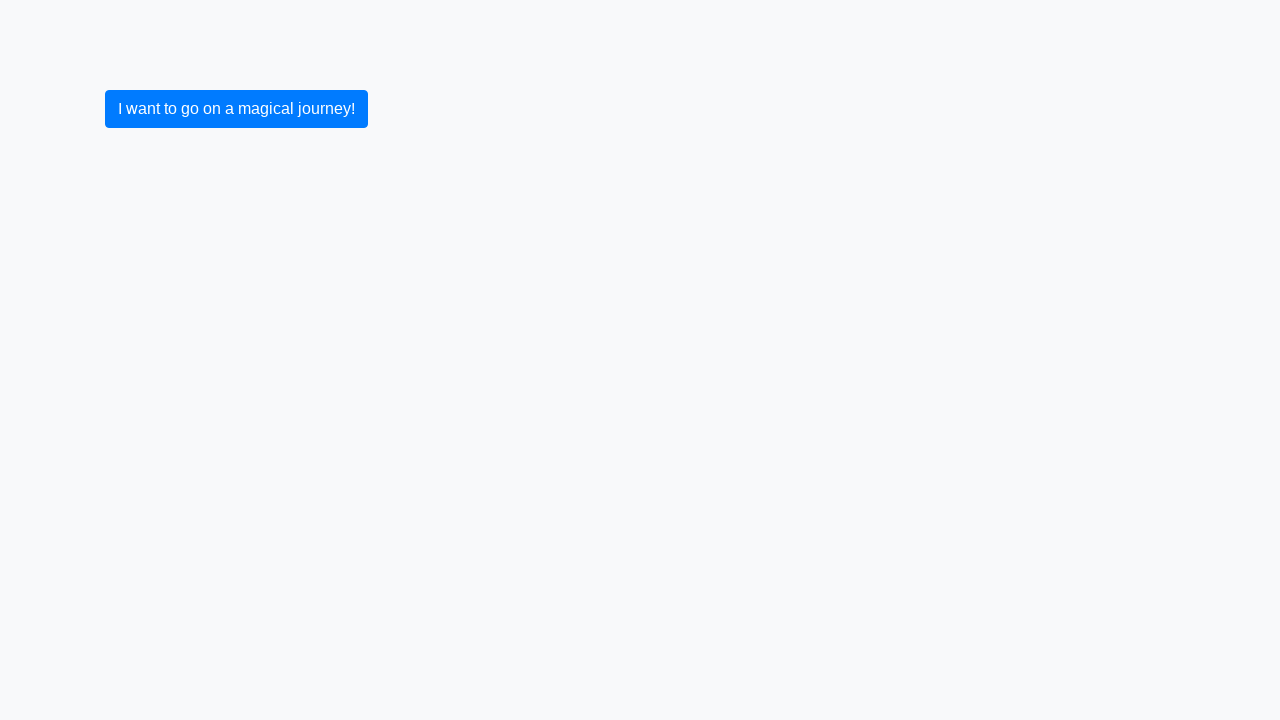

Set up dialog handler to accept alerts
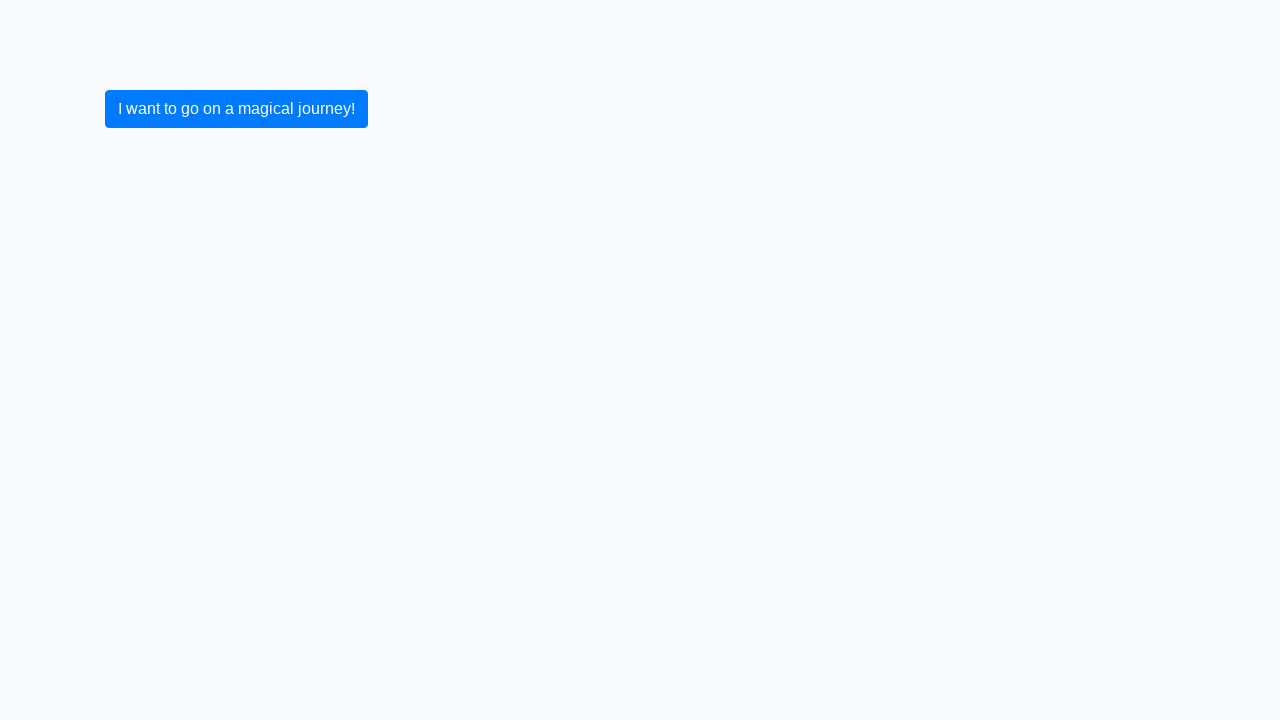

Clicked submit button to trigger alert at (236, 109) on button[type='submit']
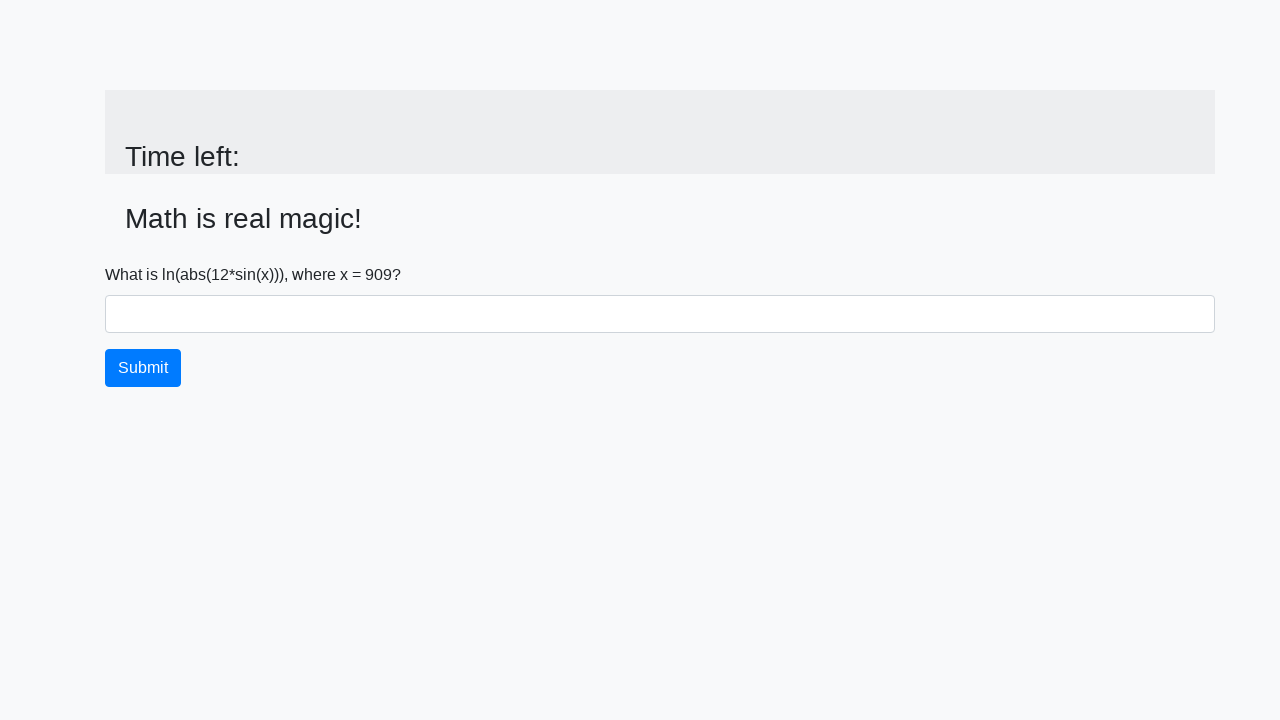

Alert accepted and input value element appeared
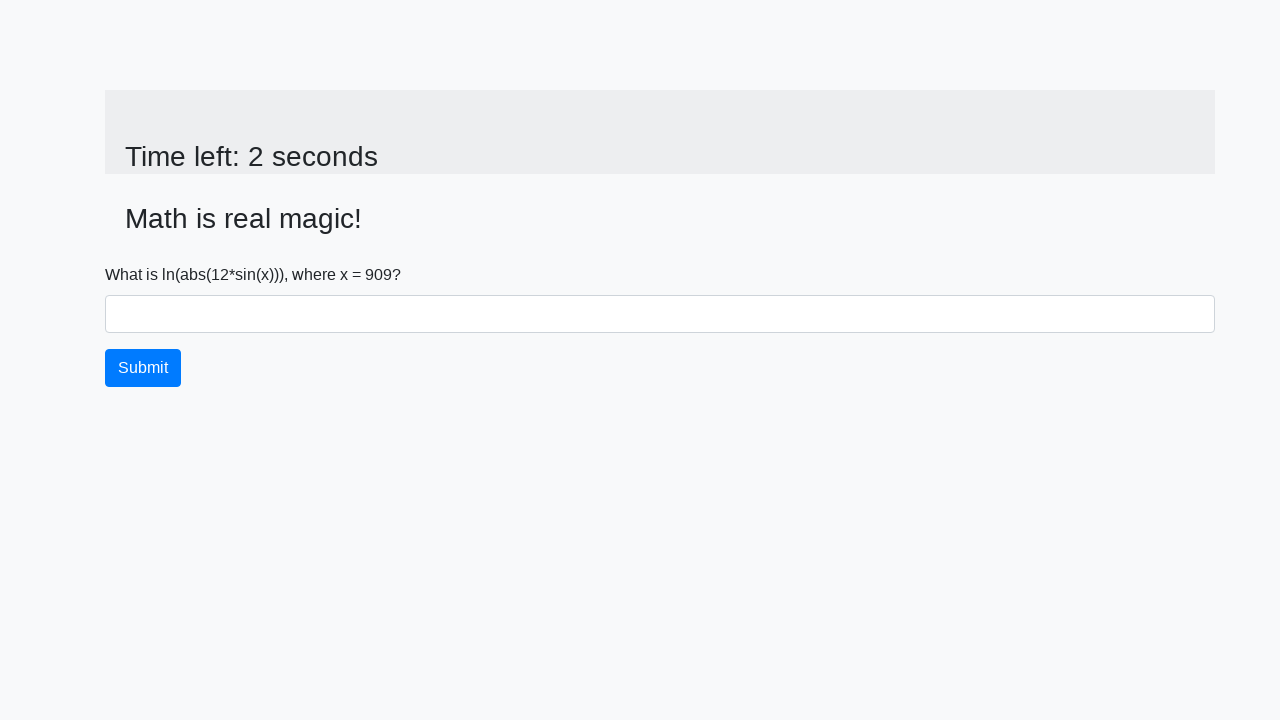

Retrieved x value from page: 909
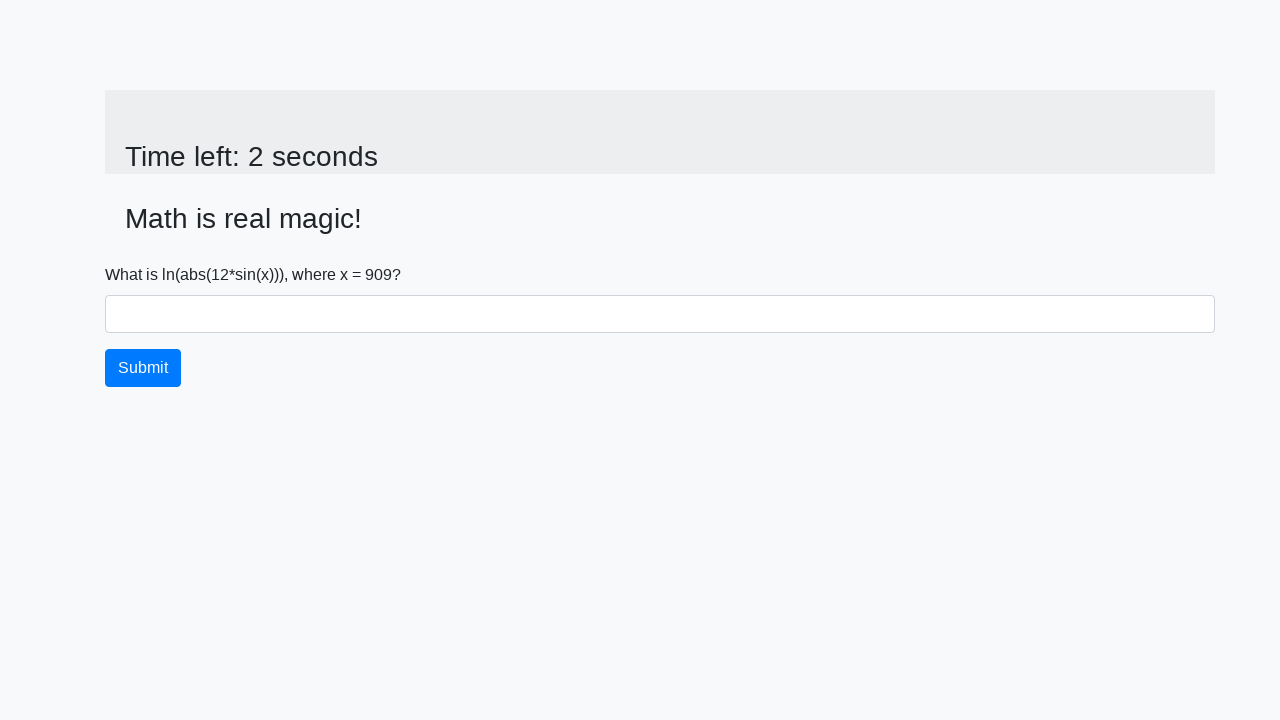

Calculated mathematical result: 2.3591475665553396
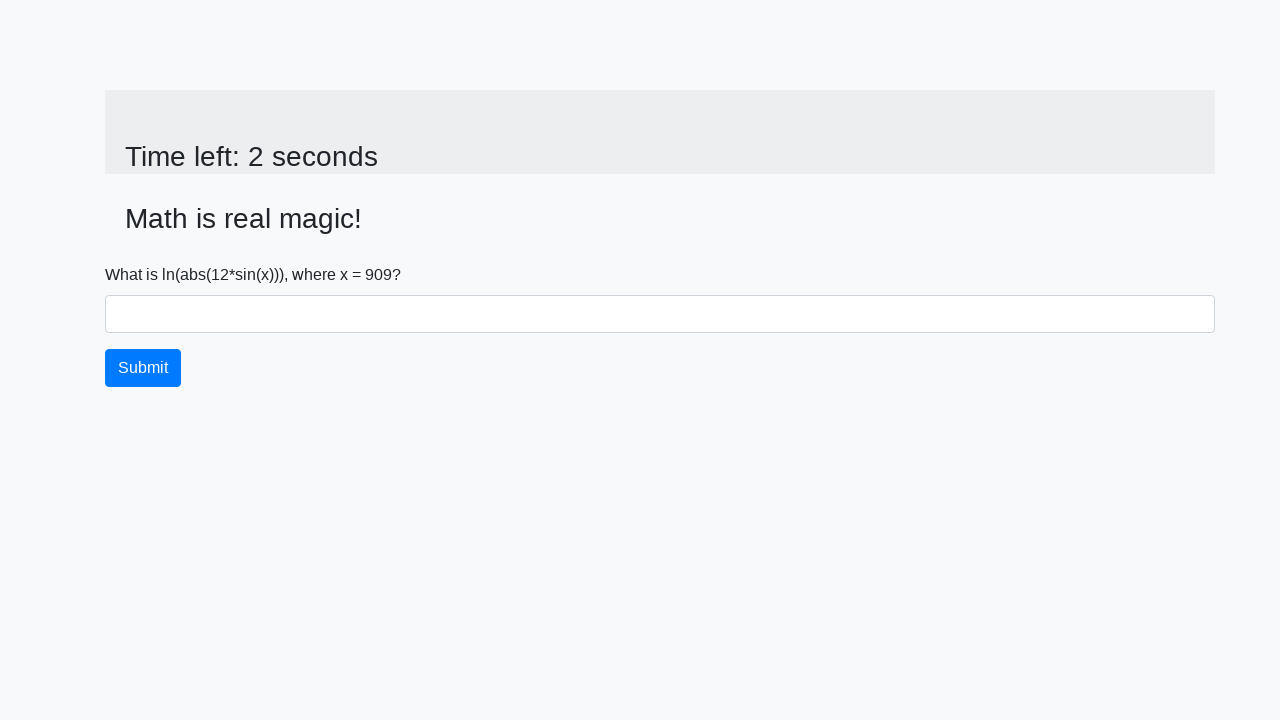

Filled answer field with calculated value: 2.3591475665553396 on #answer
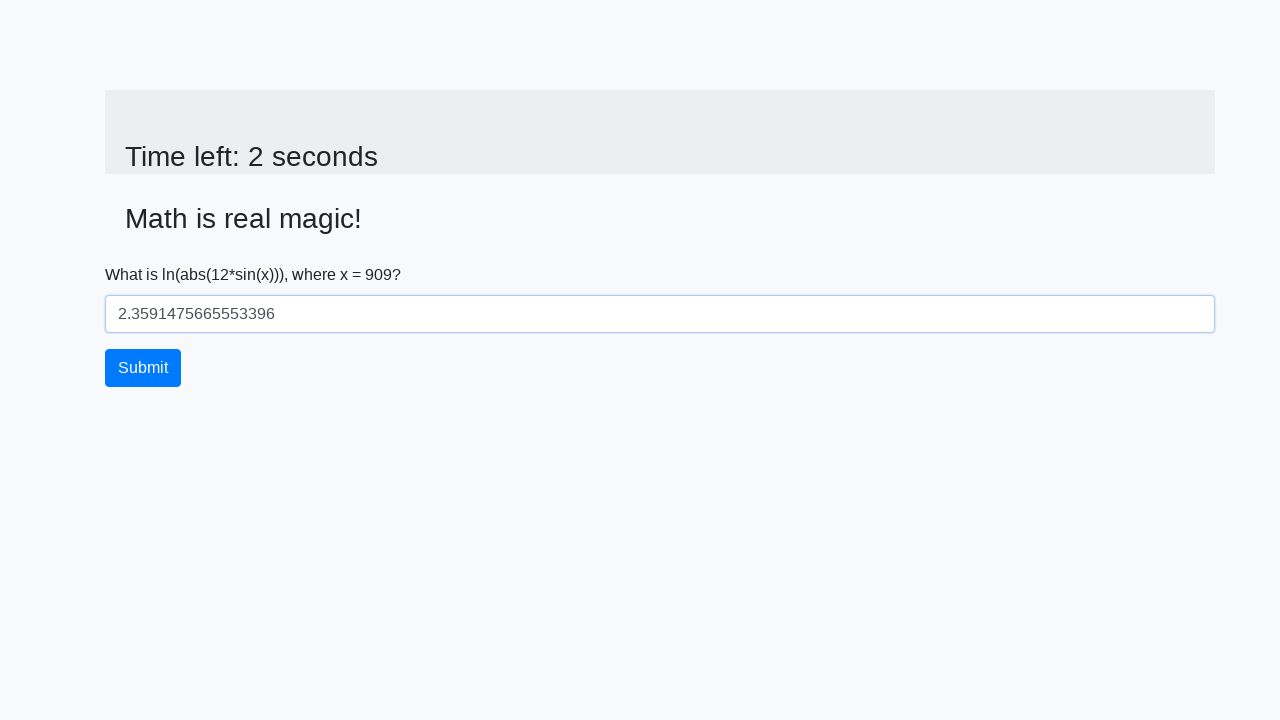

Clicked submit button to submit the answer at (143, 368) on button[type='submit']
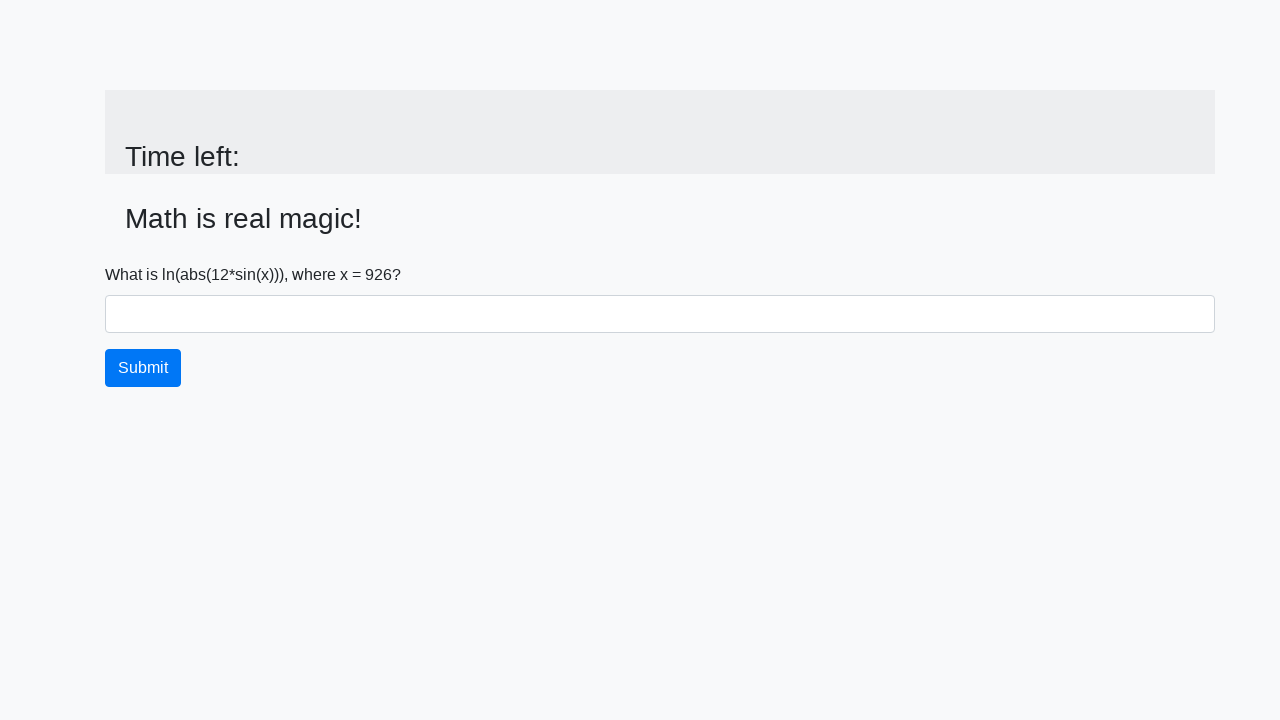

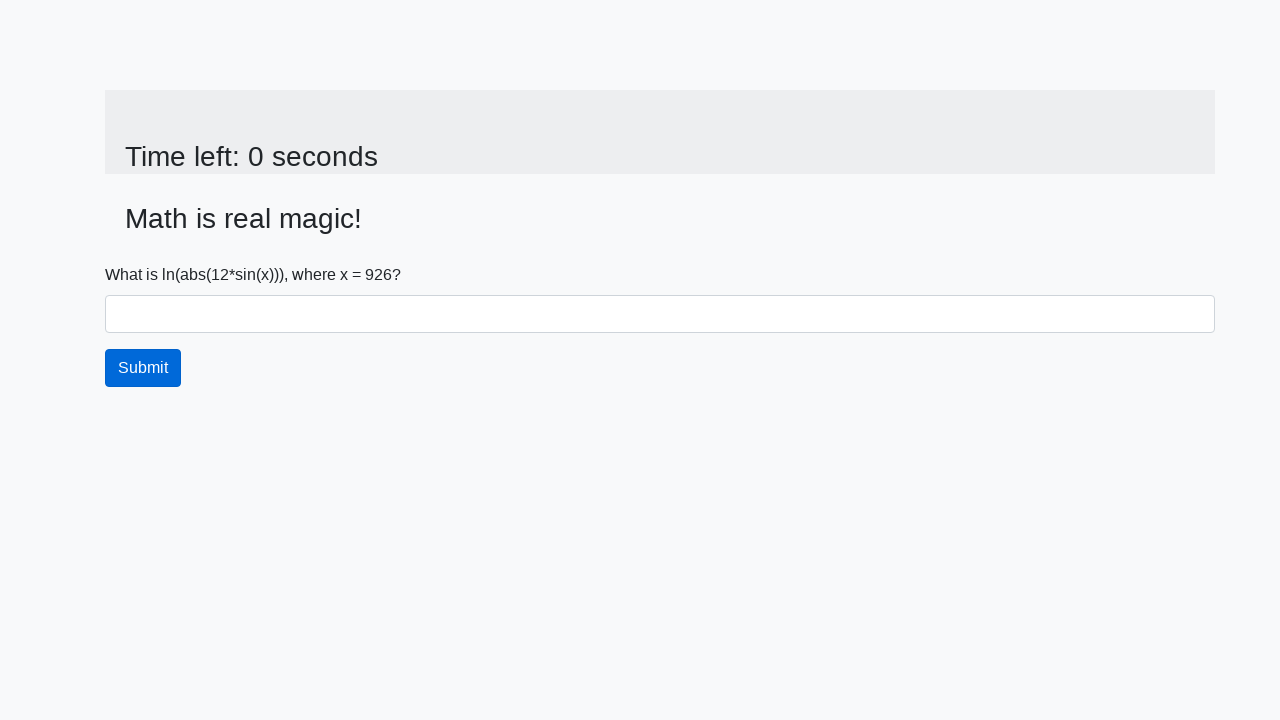